Opens the Login popup and verifies all login form elements are visible

Starting URL: https://www.demoblaze.com/

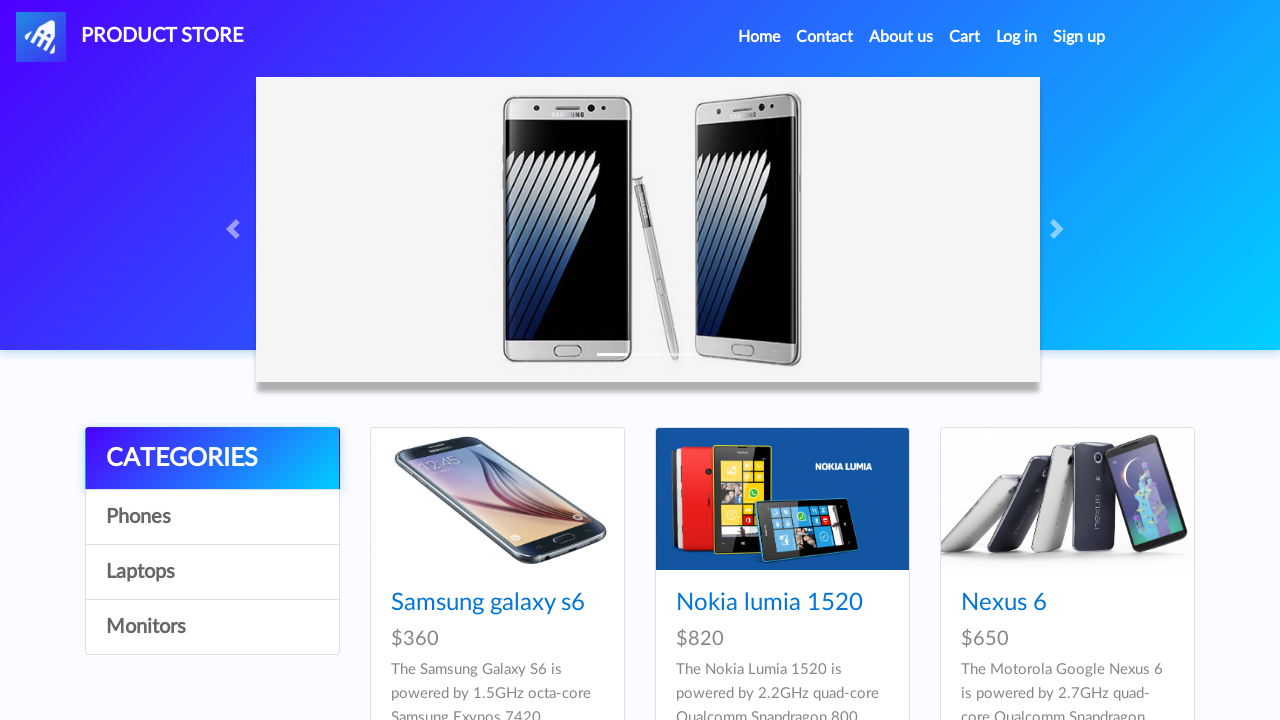

Navigated to demoblaze.com home page
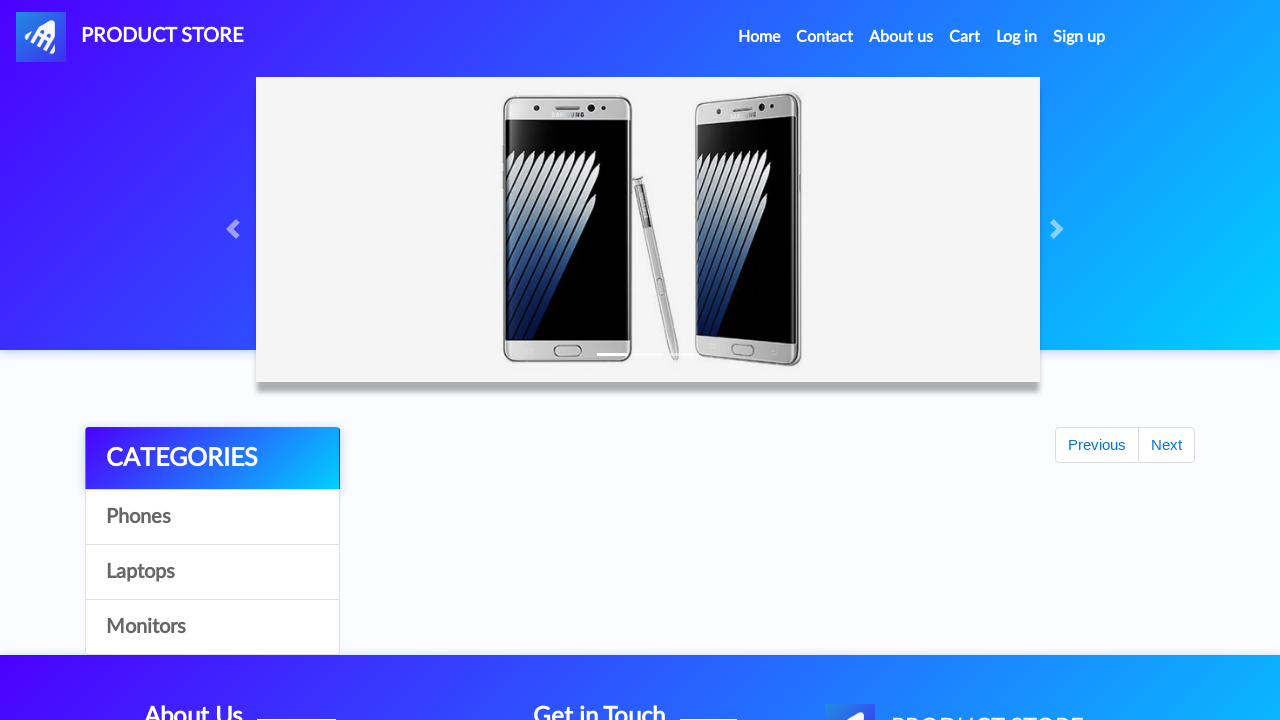

Clicked Log in link in navigation at (1017, 37) on #login2
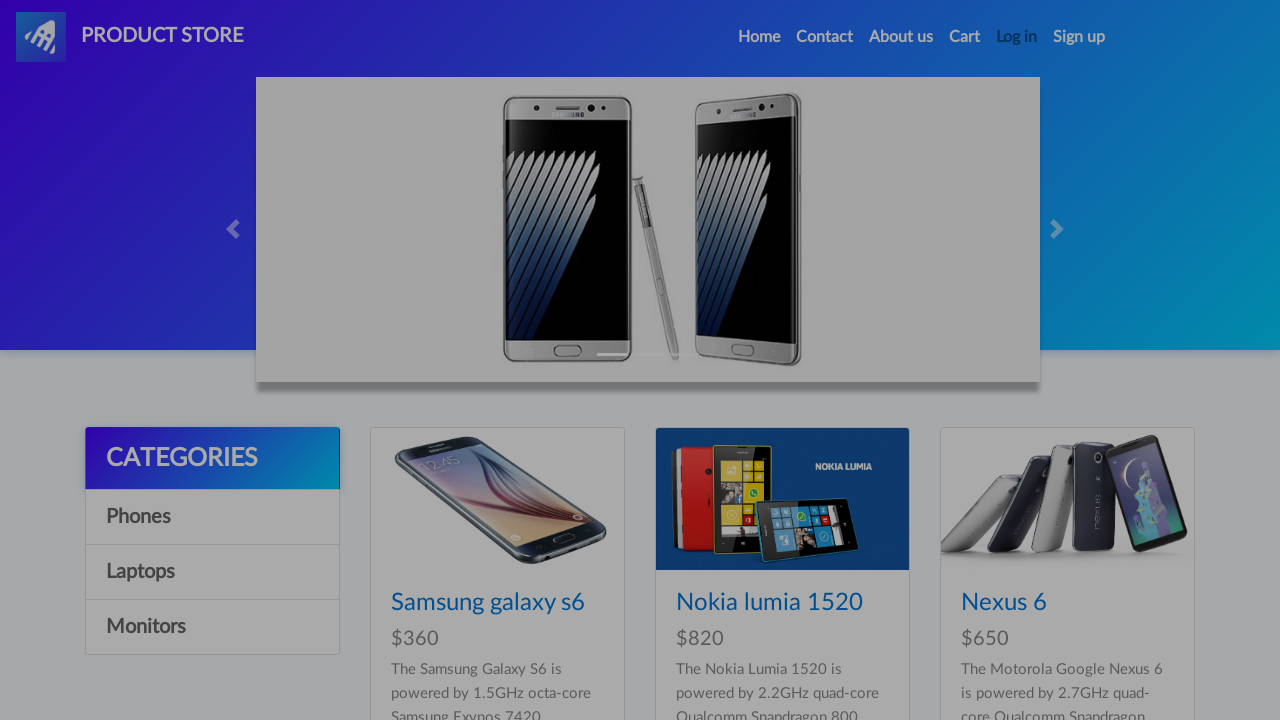

Login modal is now visible
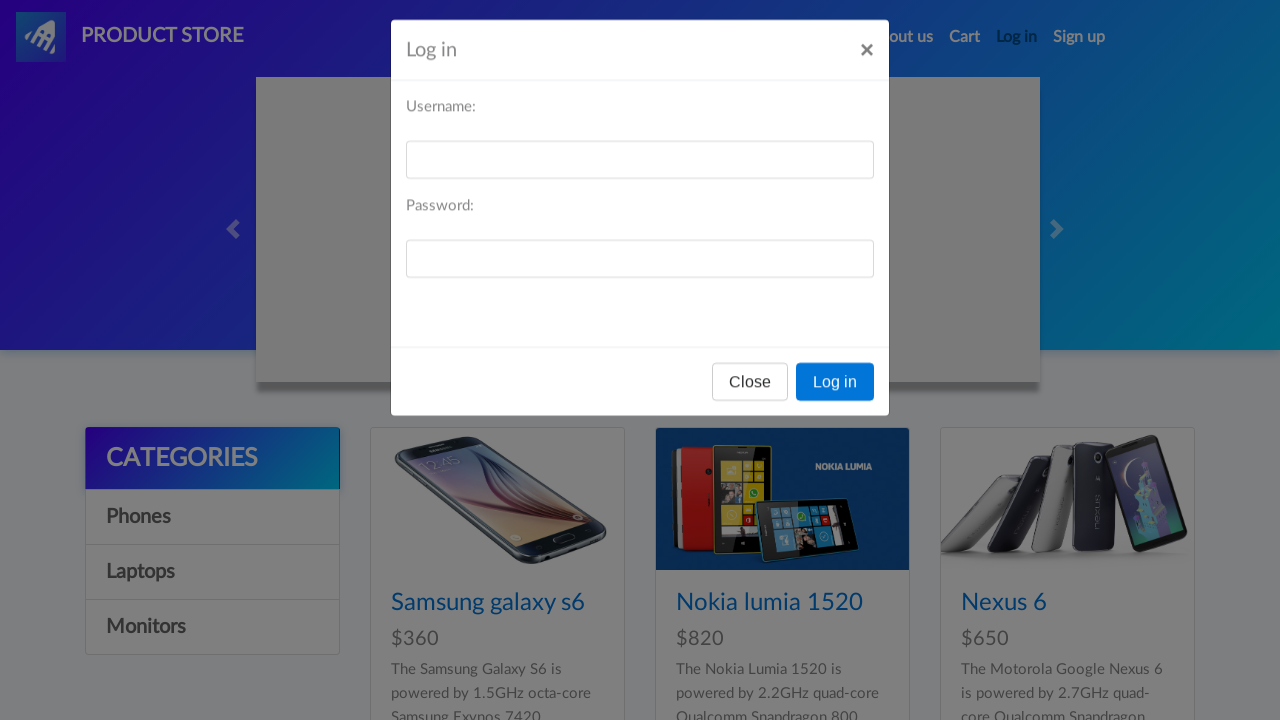

Username input field is visible
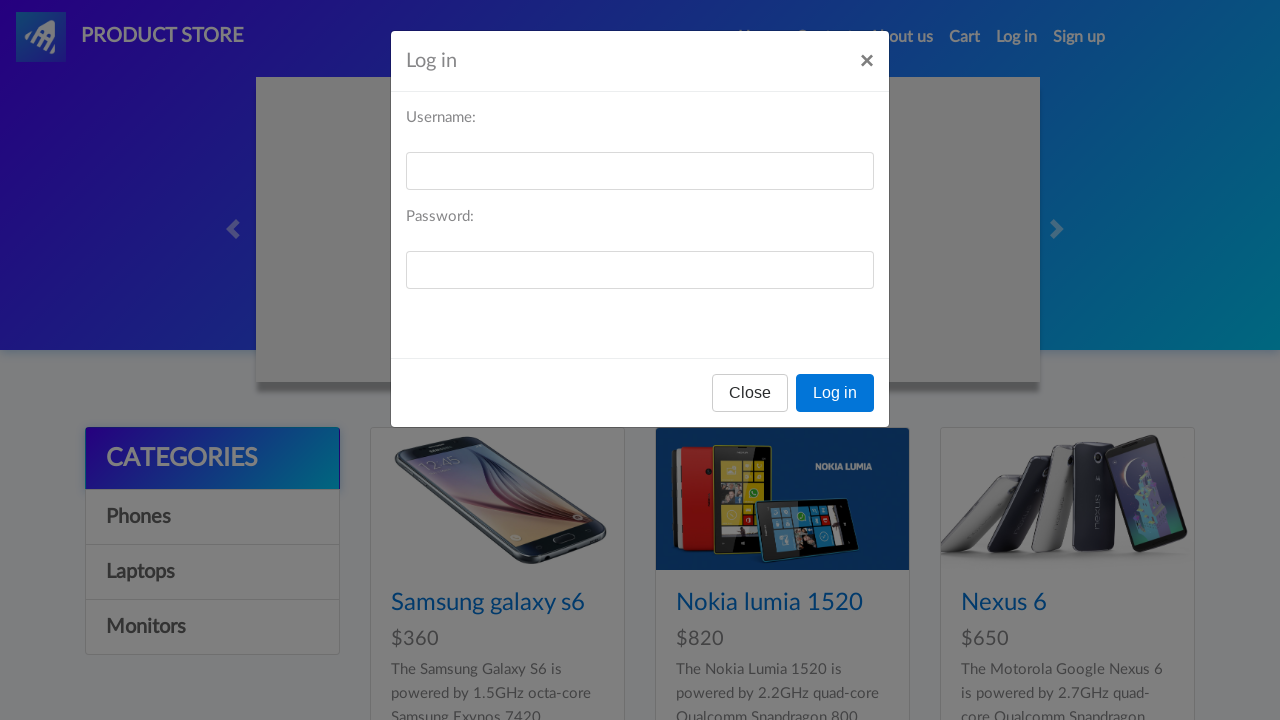

Password input field is visible
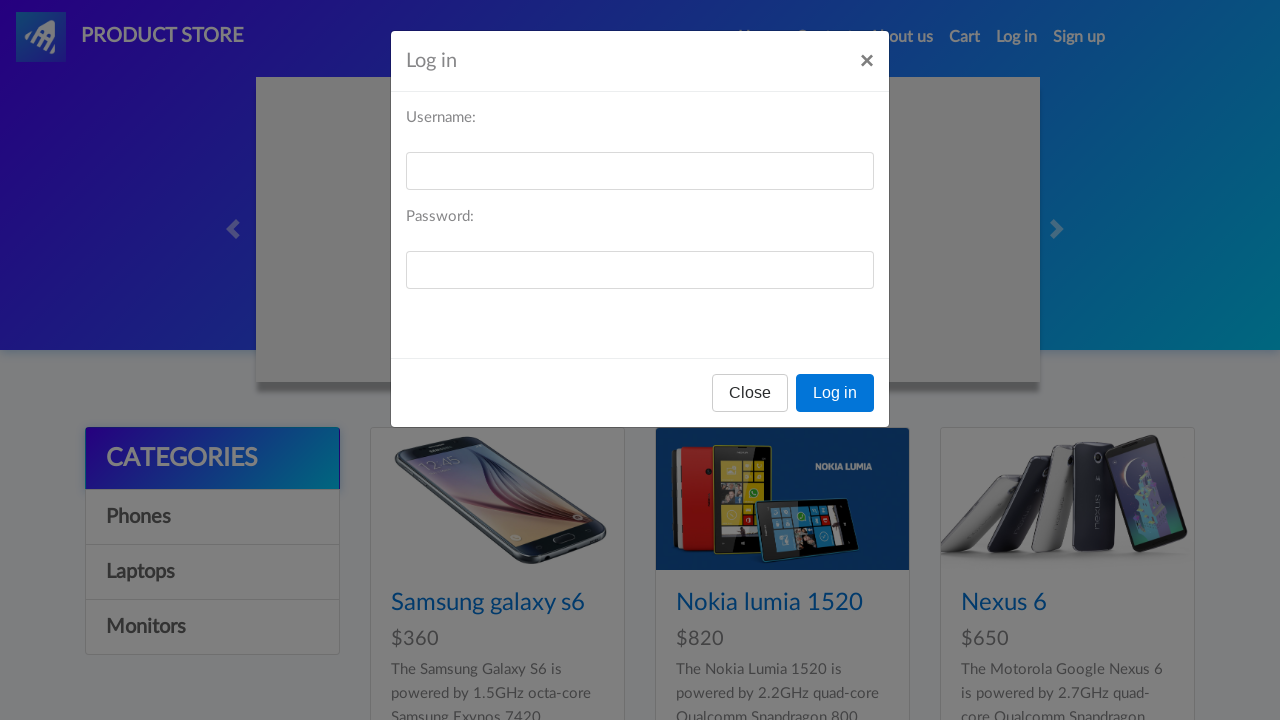

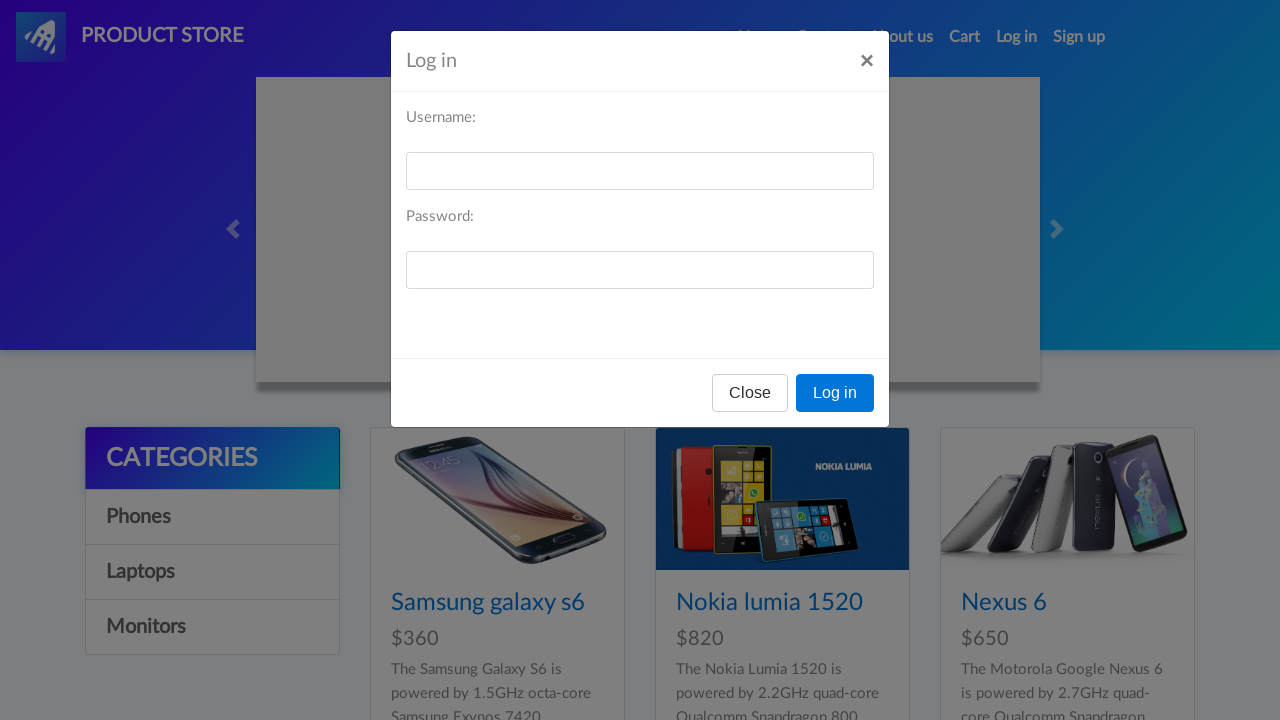